Tests dynamic element visibility by waiting for a button that appears after 5 seconds and clicking it

Starting URL: https://demoqa.com/dynamic-properties

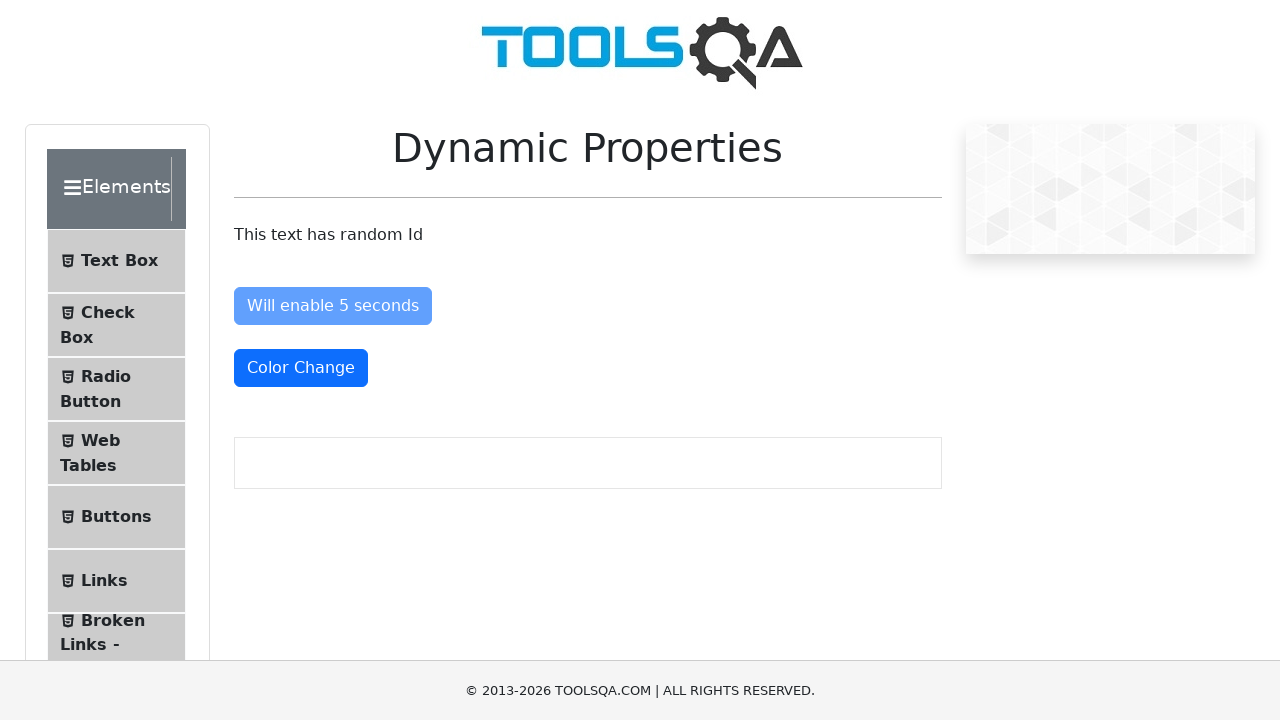

Waited for 'Visible After 5 Seconds' button to appear
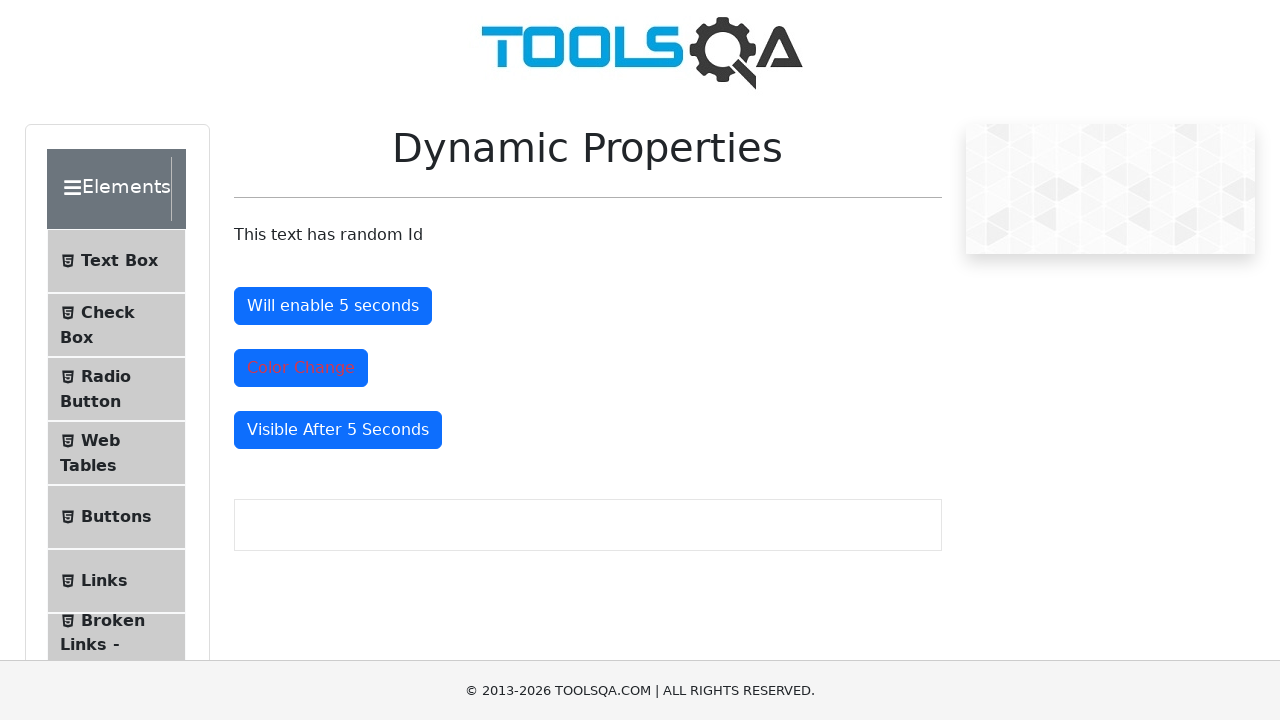

Clicked the dynamically visible button at (338, 430) on #visibleAfter
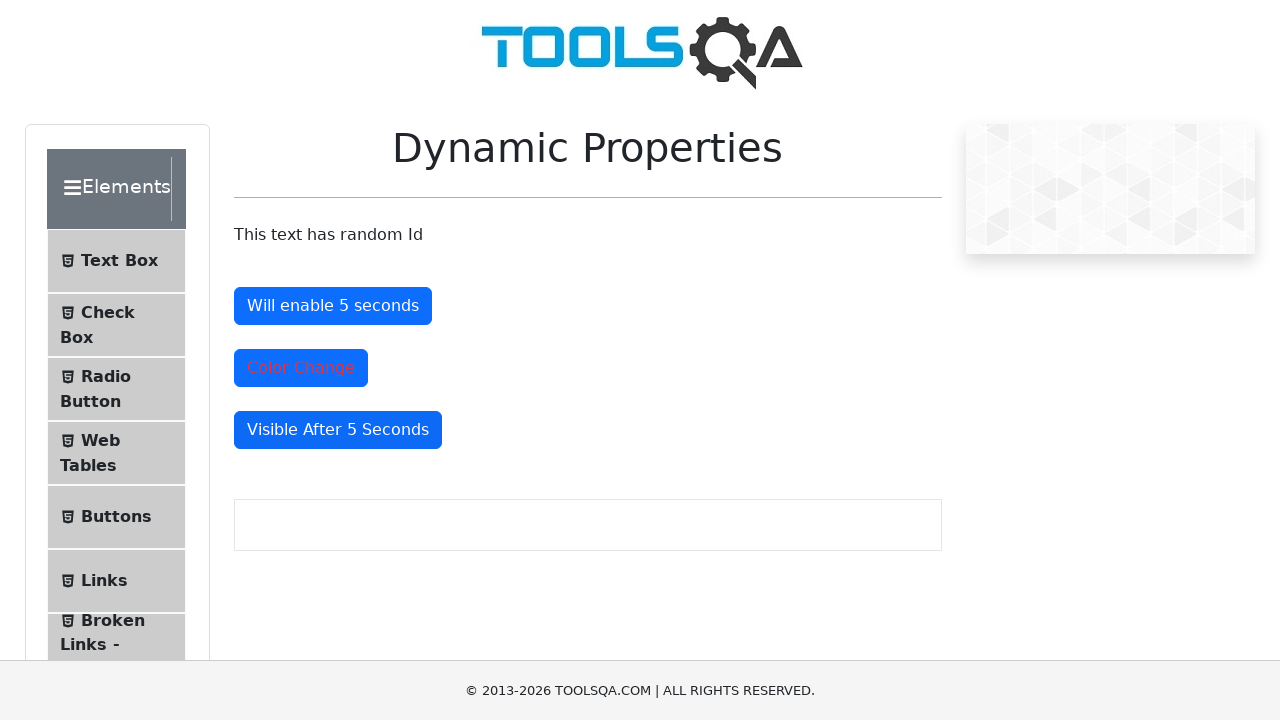

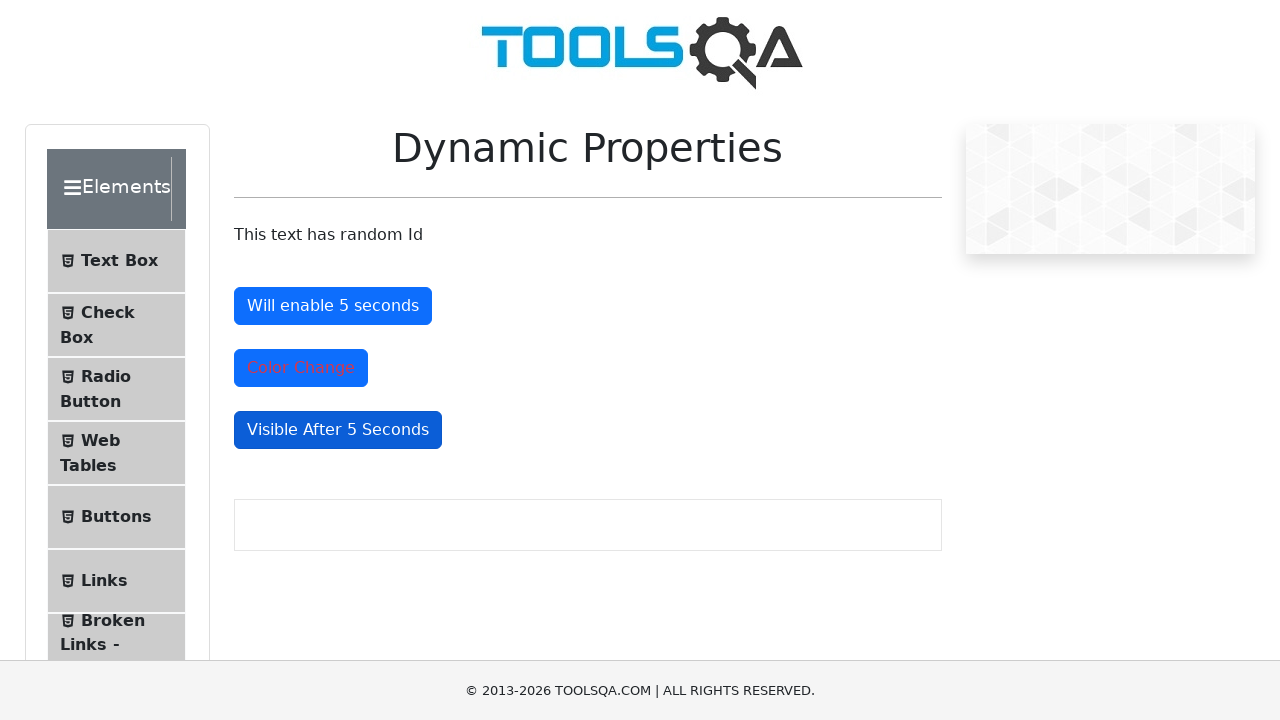